Tests scrolling to an element and filling form fields for name and date on a page that requires scrolling

Starting URL: https://formy-project.herokuapp.com/scroll

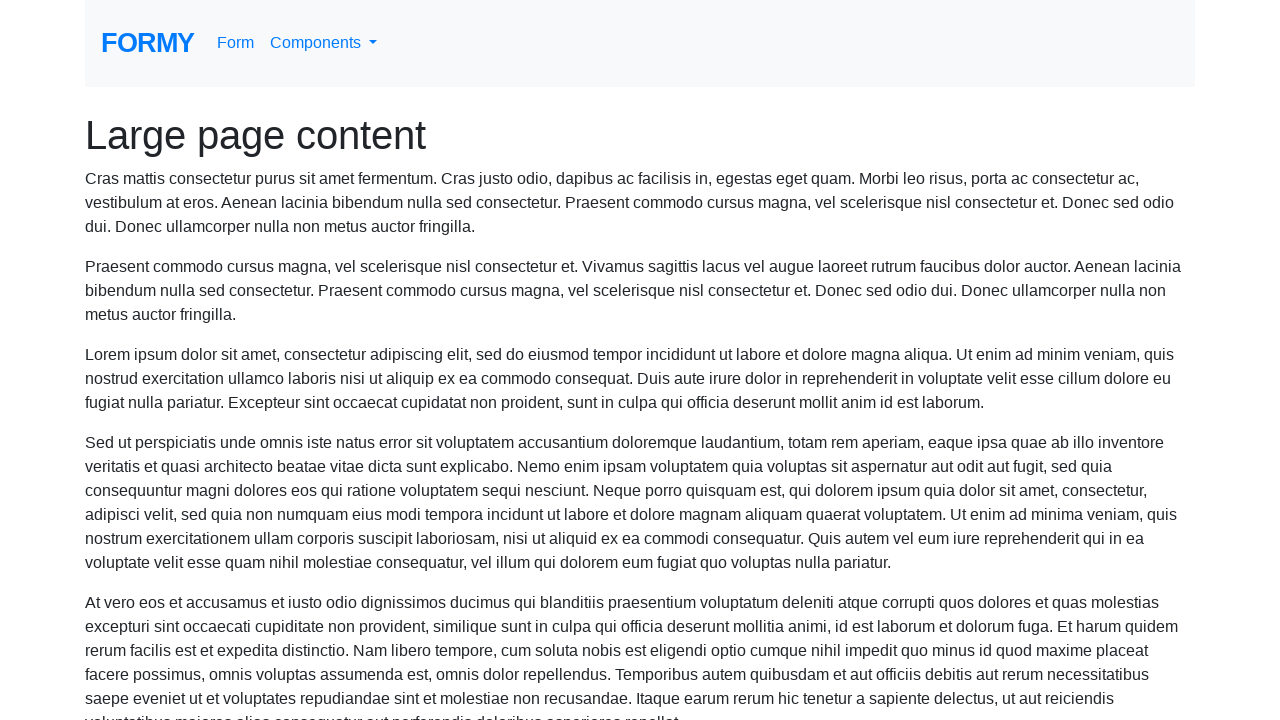

Filled name field with 'Ana Vitória' (page auto-scrolled to element) on #name
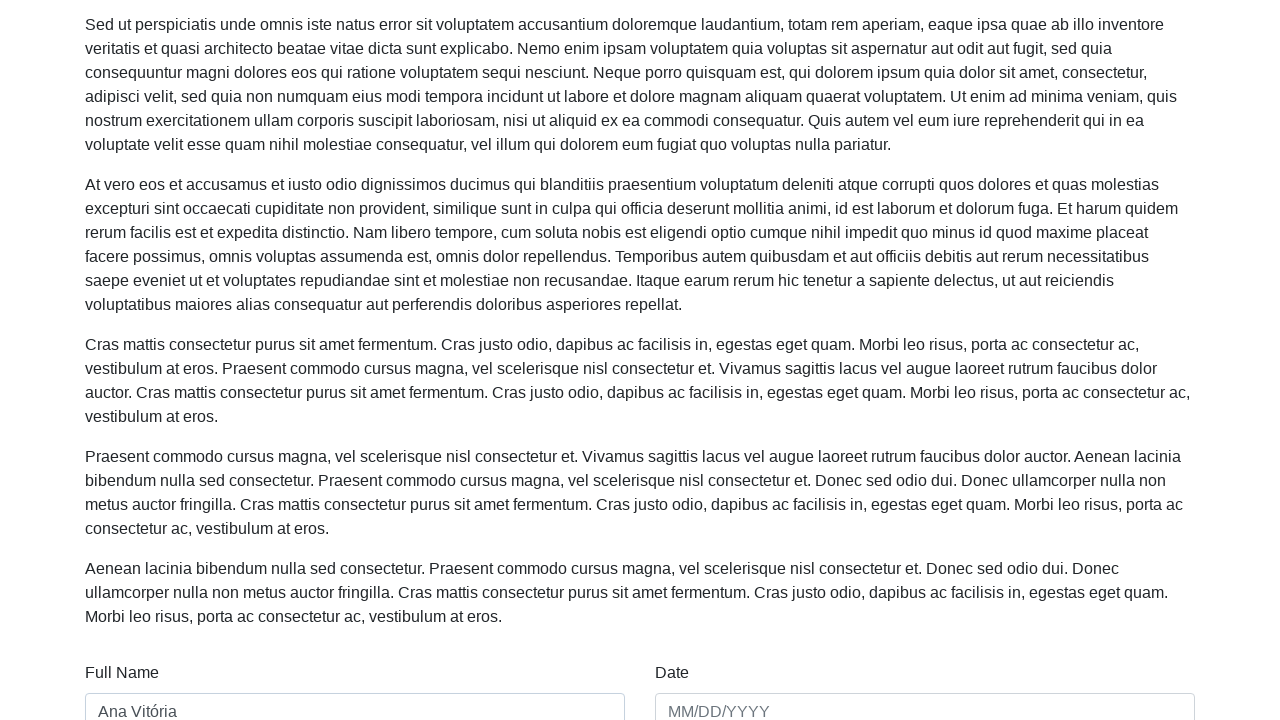

Filled date field with '30/12/1998' on #date
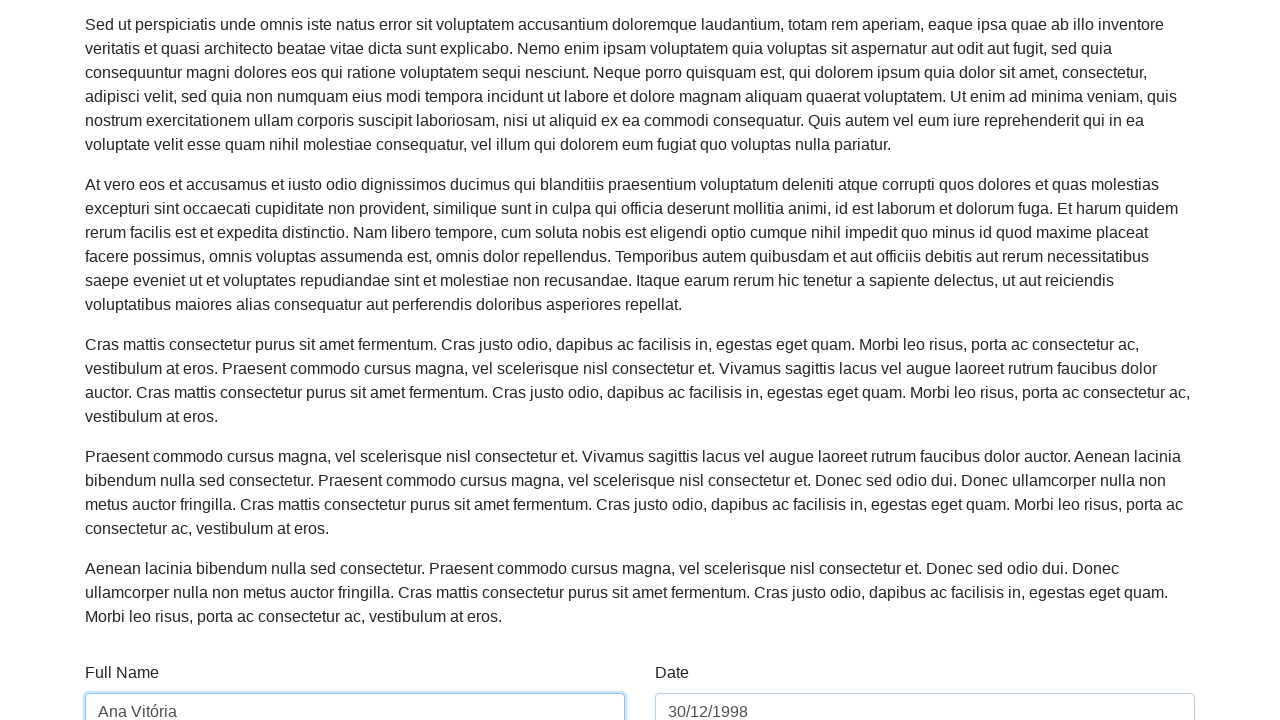

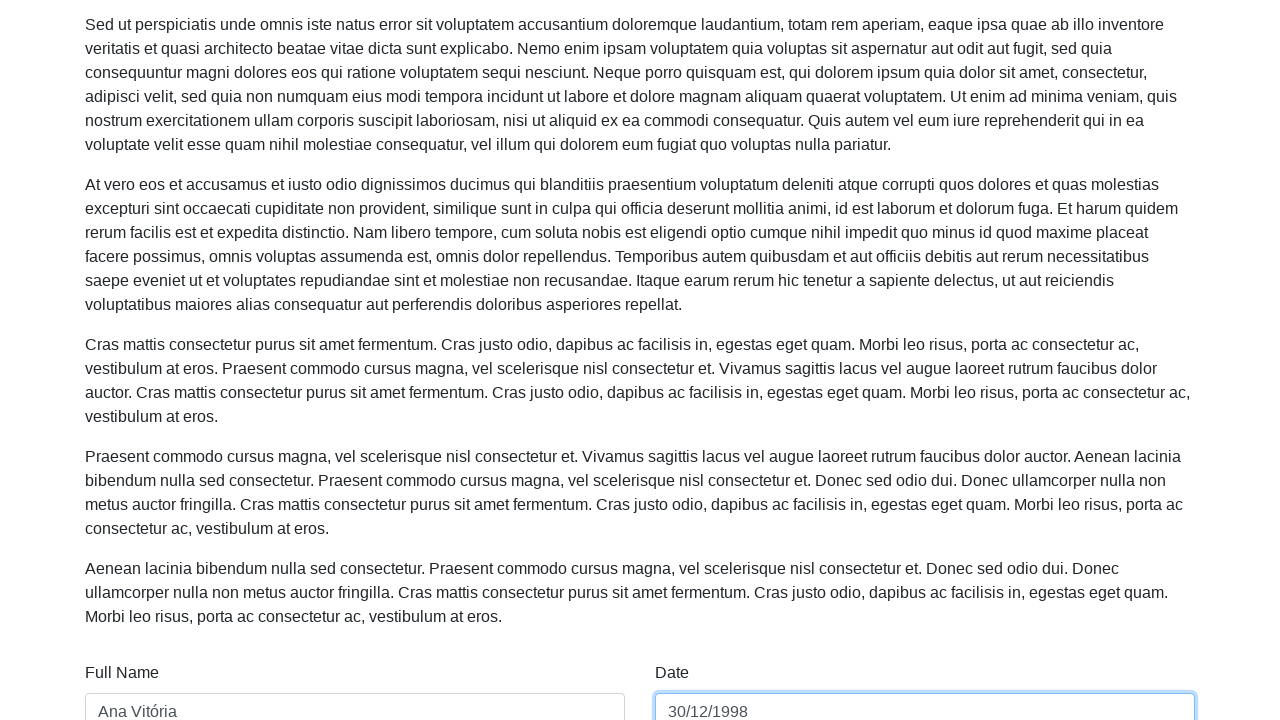